Tests window handling by clicking on an image link that opens a new window, then iterating through windows to find and switch to the one with a specific title

Starting URL: https://www.transport.telangana.gov.in/html/registration.html

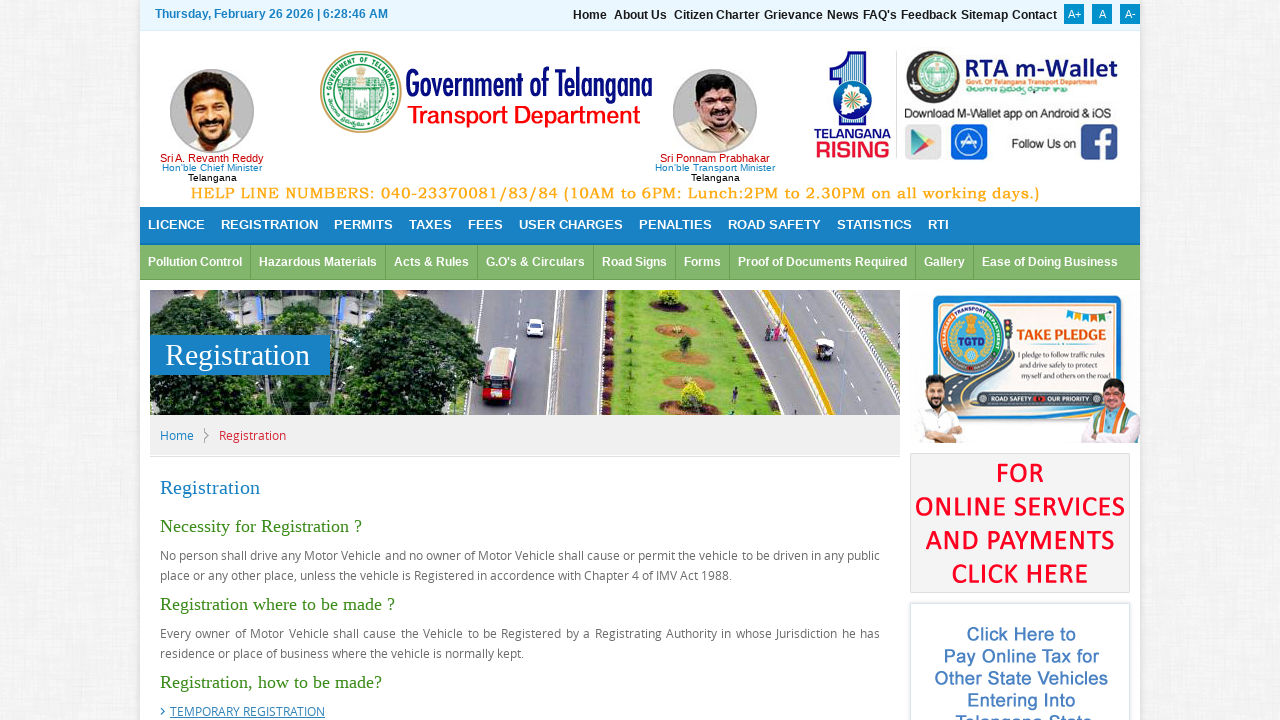

Clicked on Online Services image to open new window at (1020, 523) on img[alt='Online Services']
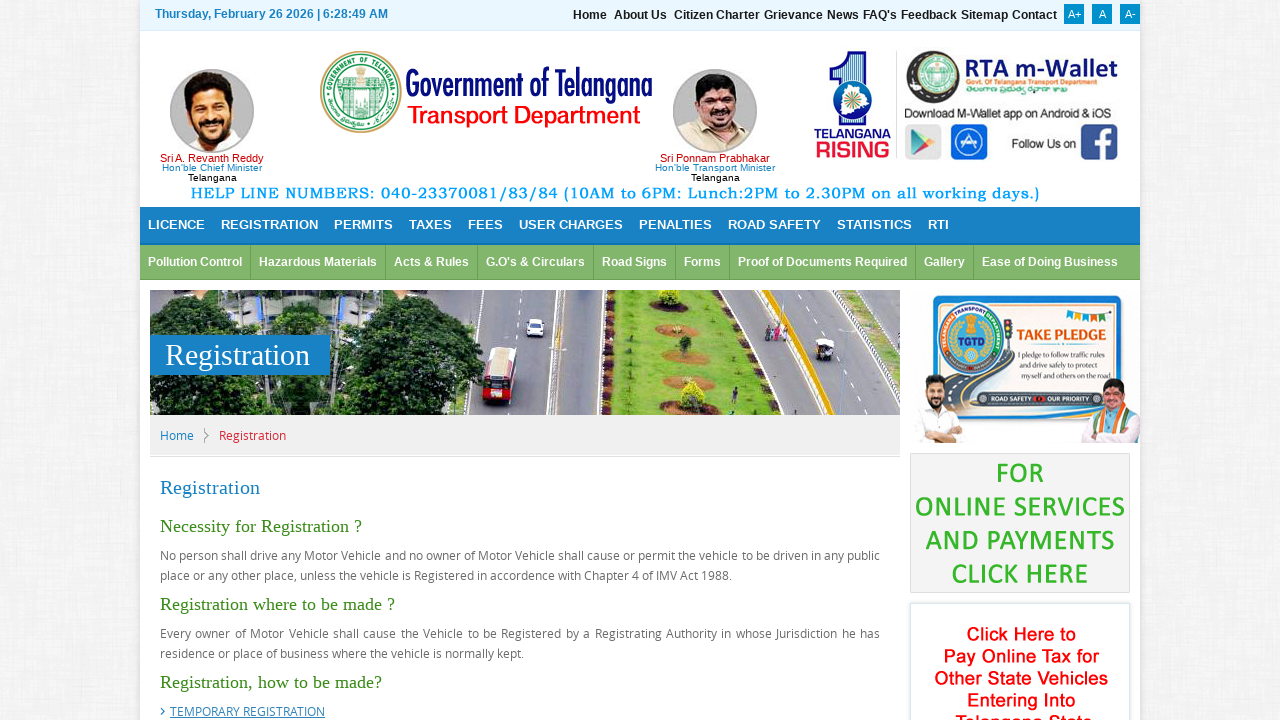

New window opened and captured
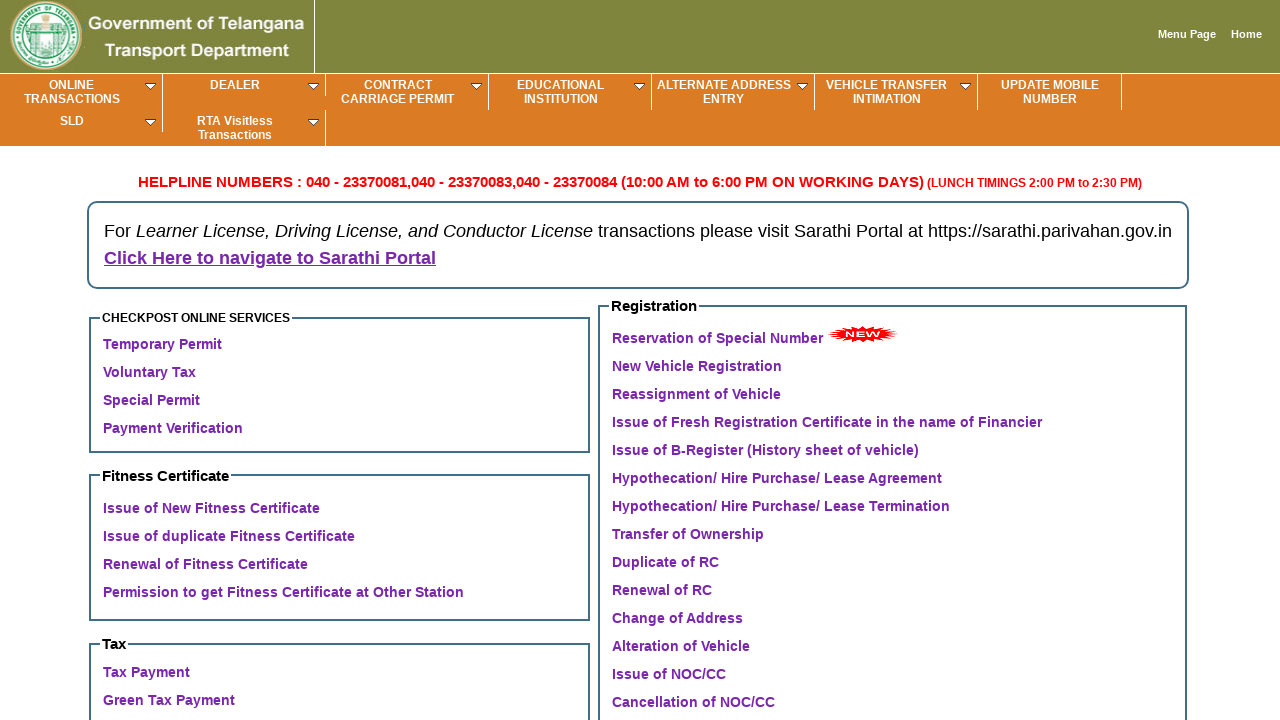

New page finished loading
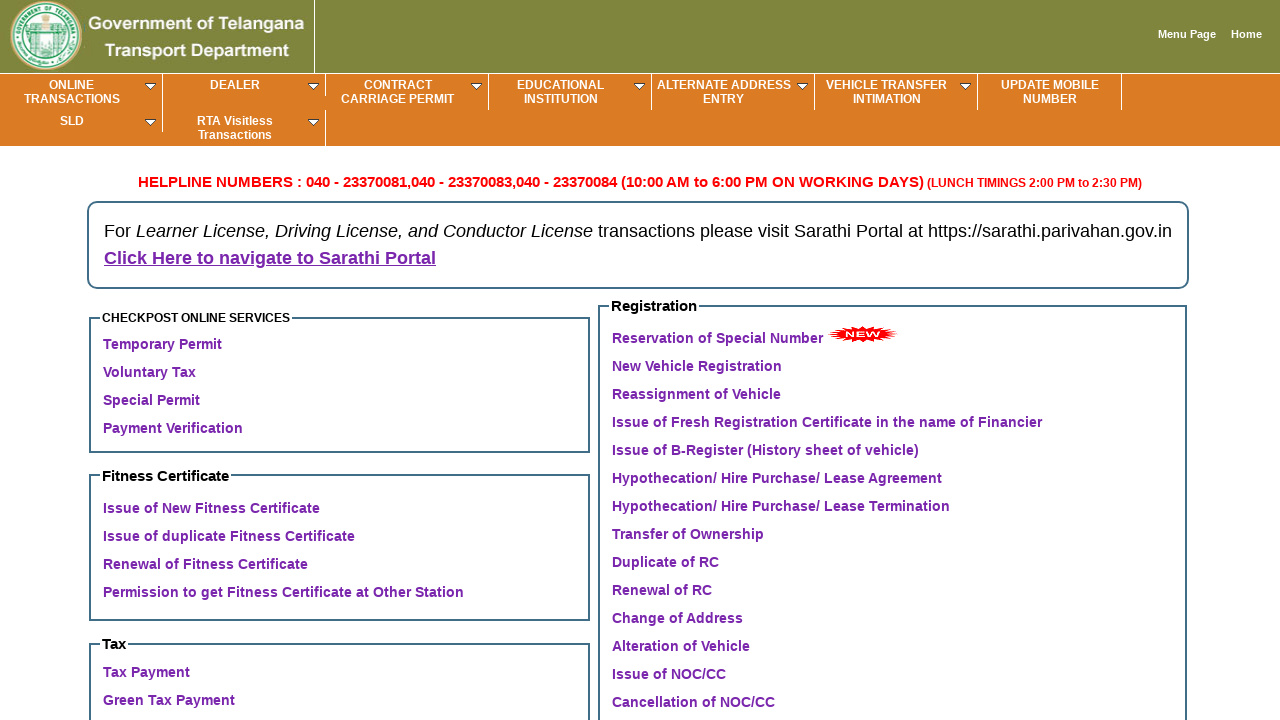

Found page with matching title: Welcome To TRANSPORT DEPARTMENT GOVERNMENT OF TELANGANA - INDIA
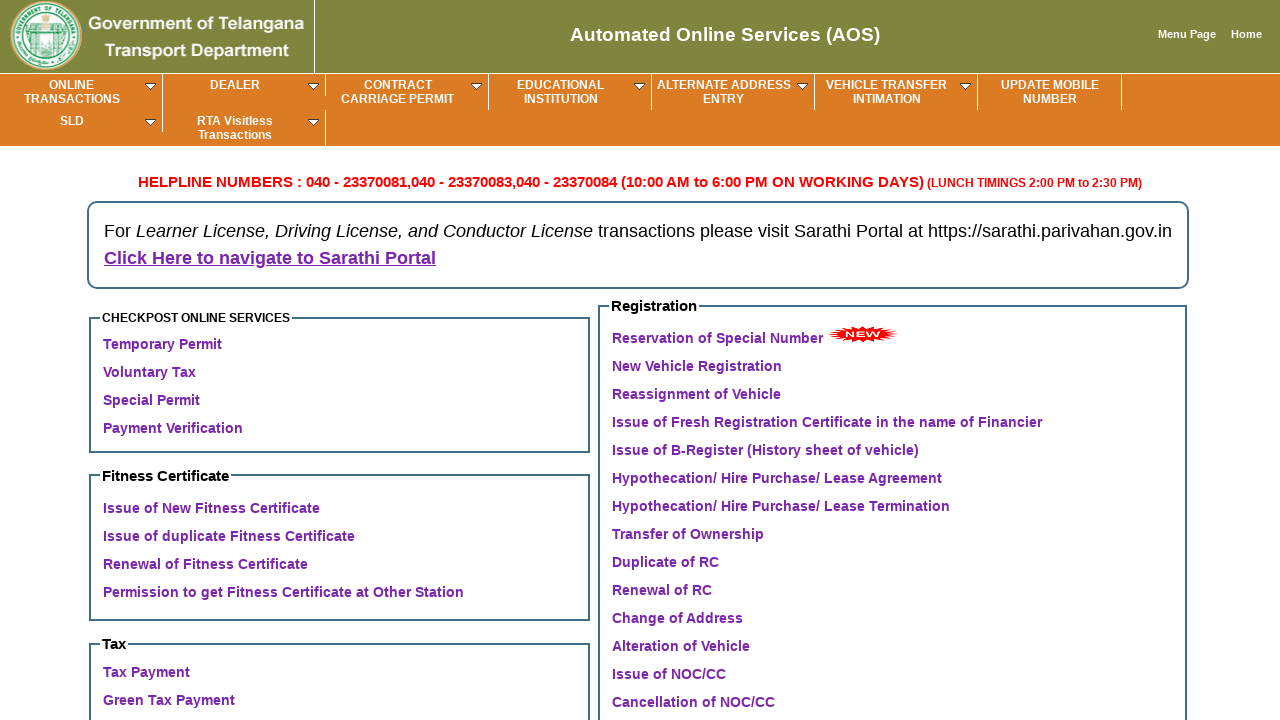

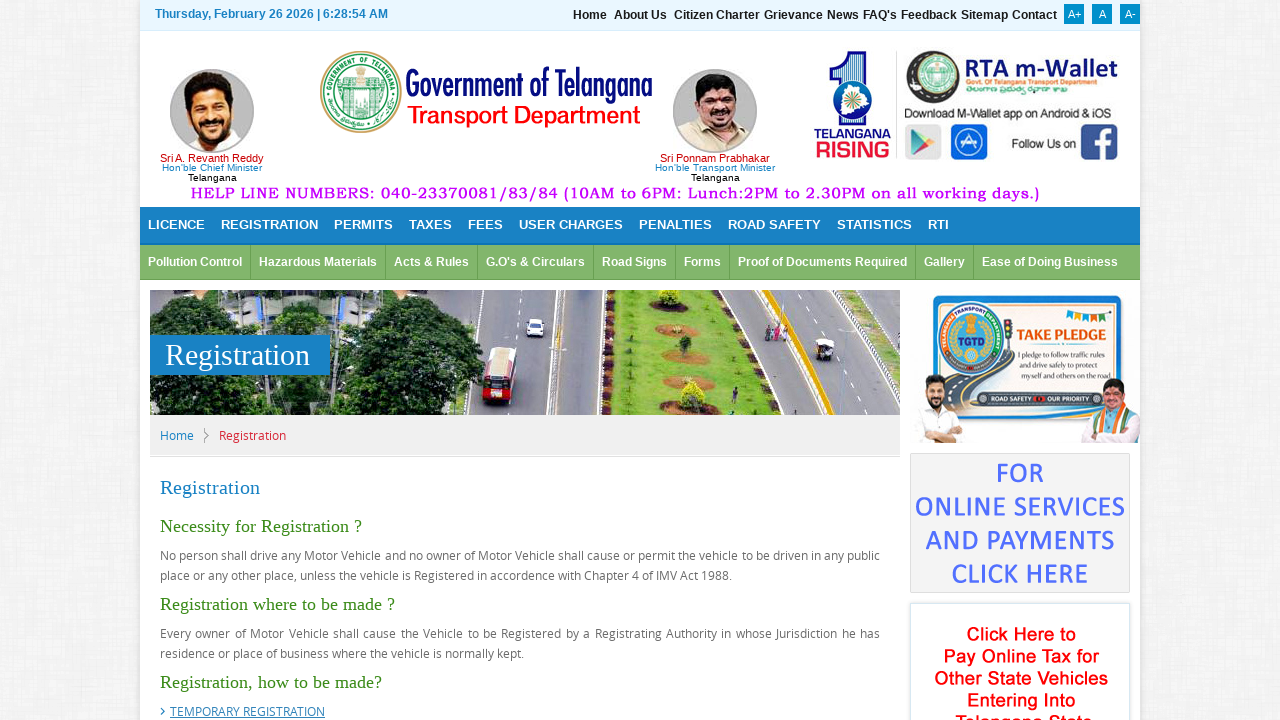